Tests the 'Become A MERN Store Seller' form by filling in all required fields (name, email, phone, business brand, description) and submitting the form.

Starting URL: https://shopdemo-alex-hot.koyeb.app/sell

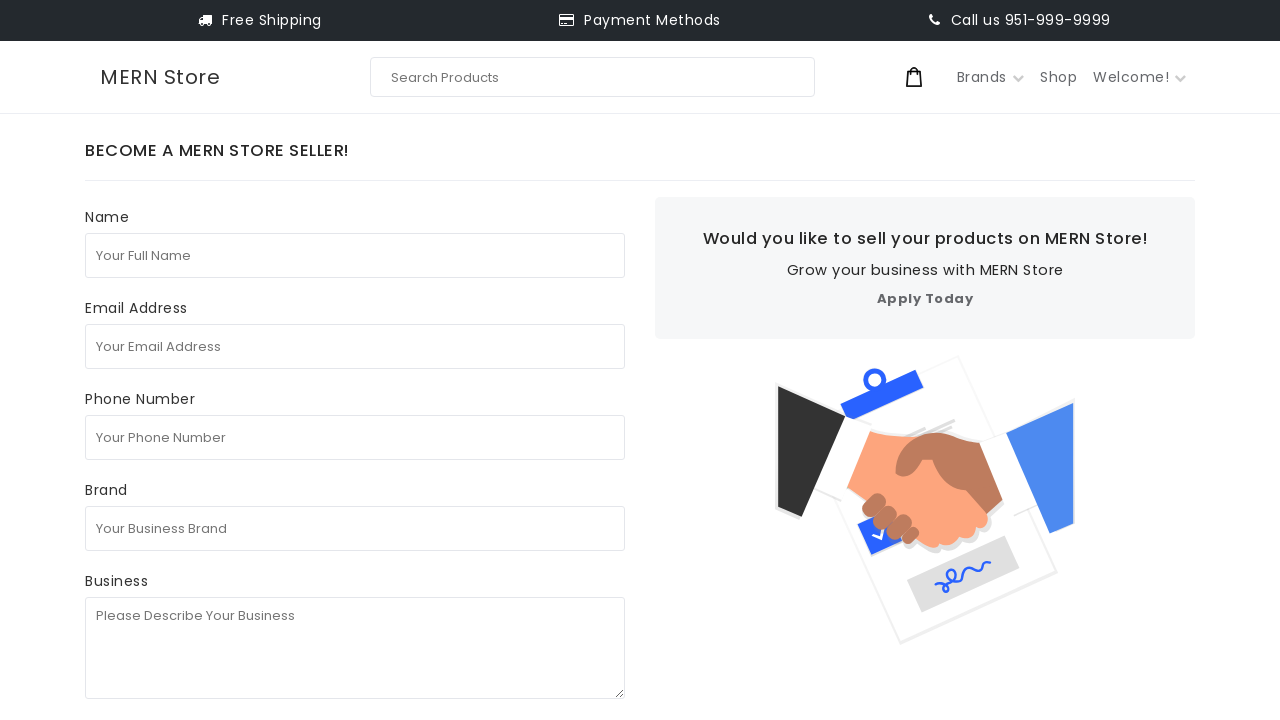

Filled in full name field with 'test seller' on internal:attr=[placeholder="Your Full Name"i]
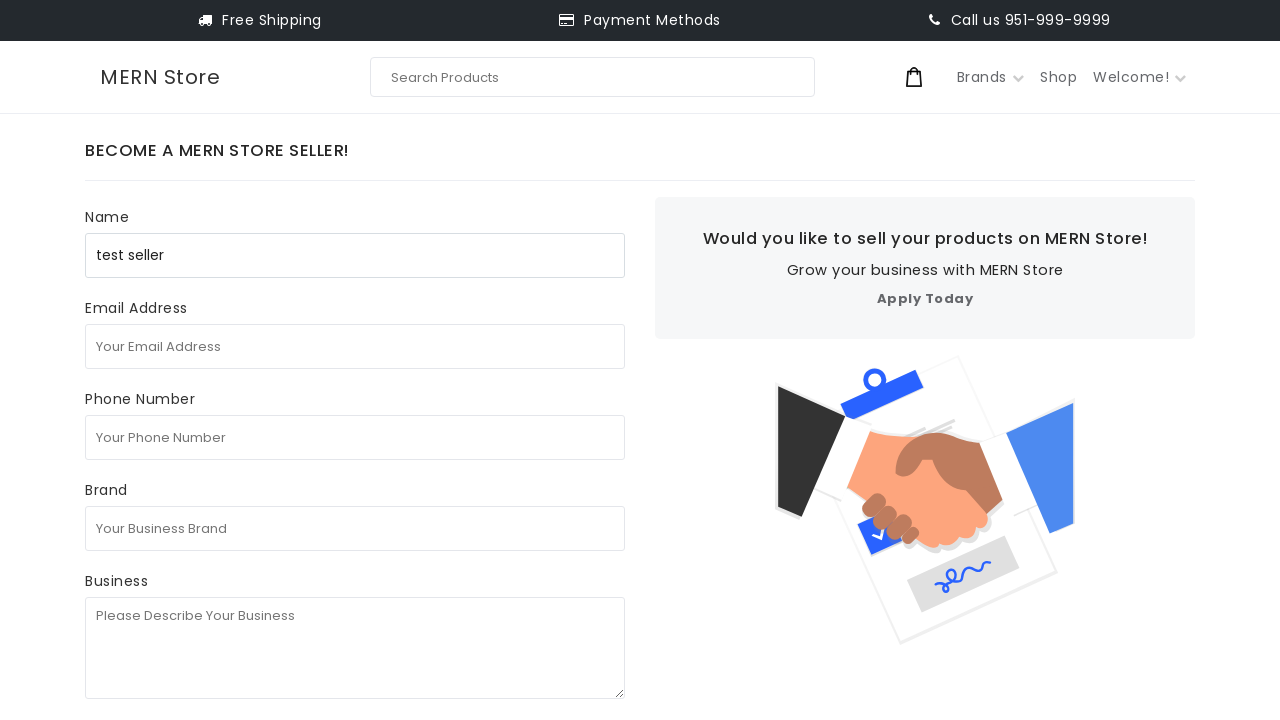

Filled in email field with 'seller1749827364@gmail.com' on internal:attr=[placeholder="Your Email Address"i]
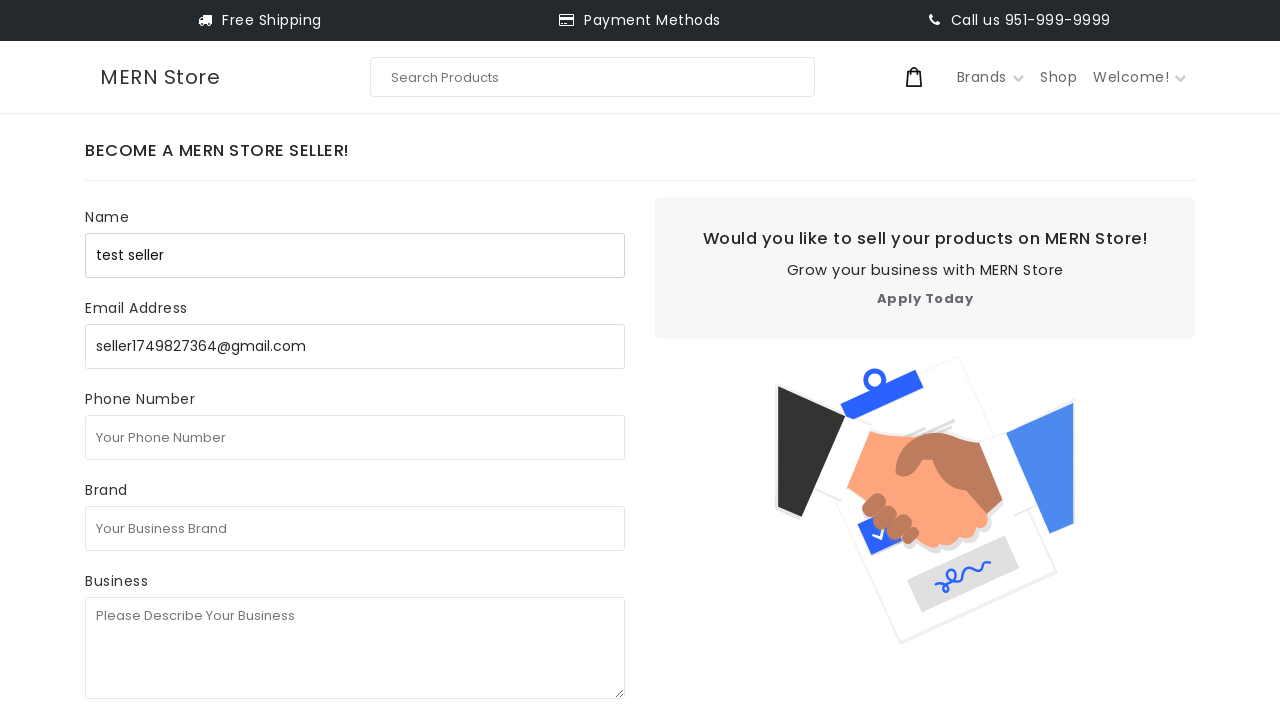

Filled in phone number field with '1231231231' on internal:attr=[placeholder="Your Phone Number"i]
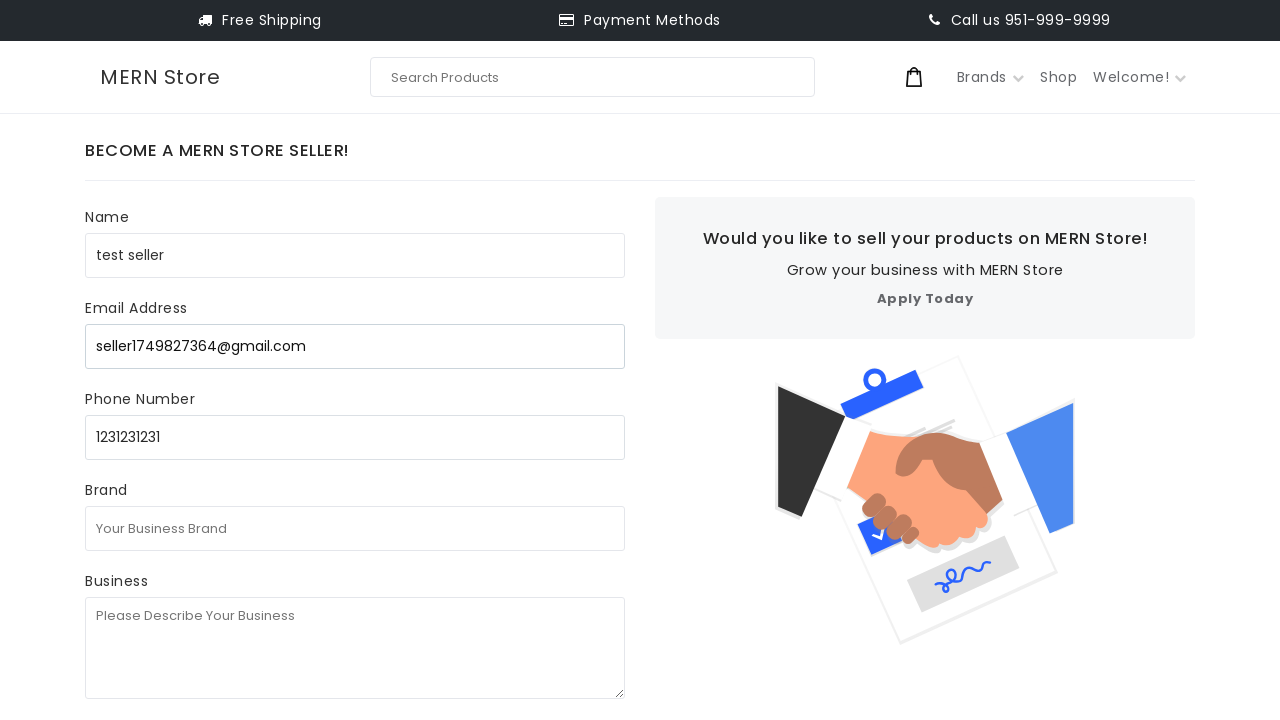

Filled in business brand field with 'test business' on internal:attr=[placeholder="Your Business Brand"i]
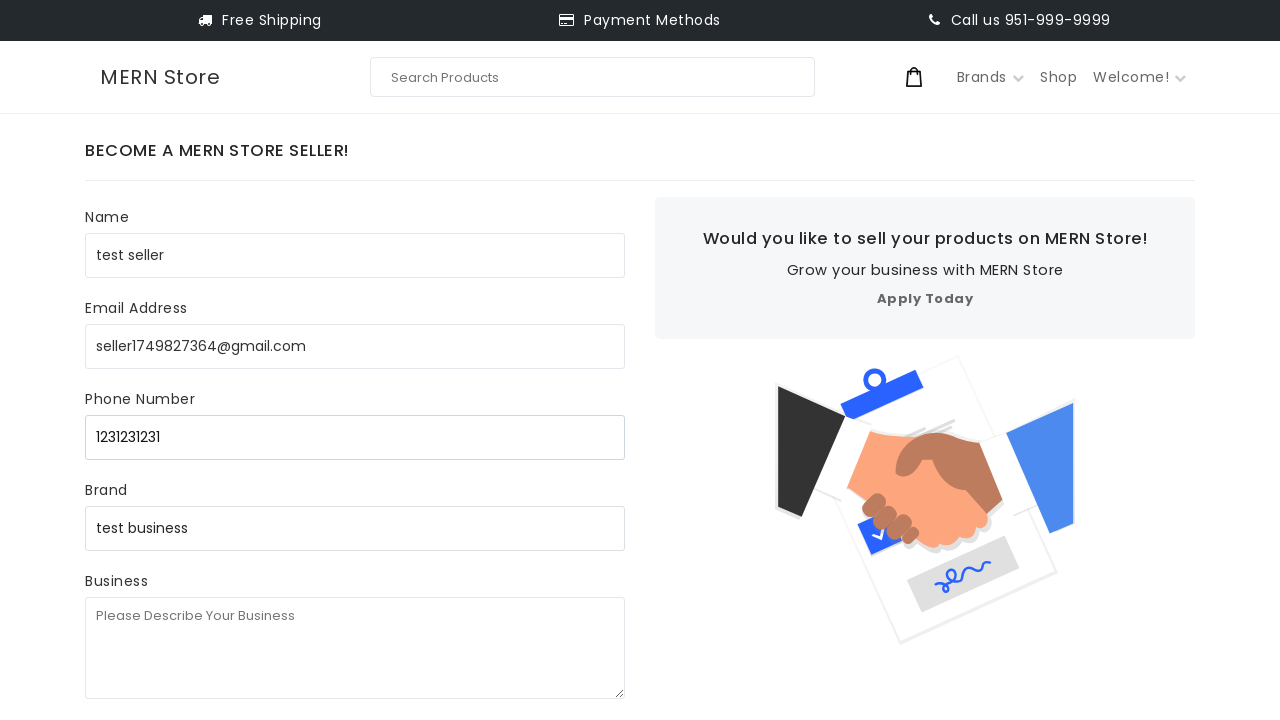

Filled in business description field with 'test test testc' on internal:attr=[placeholder="Please Describe Your Business"i]
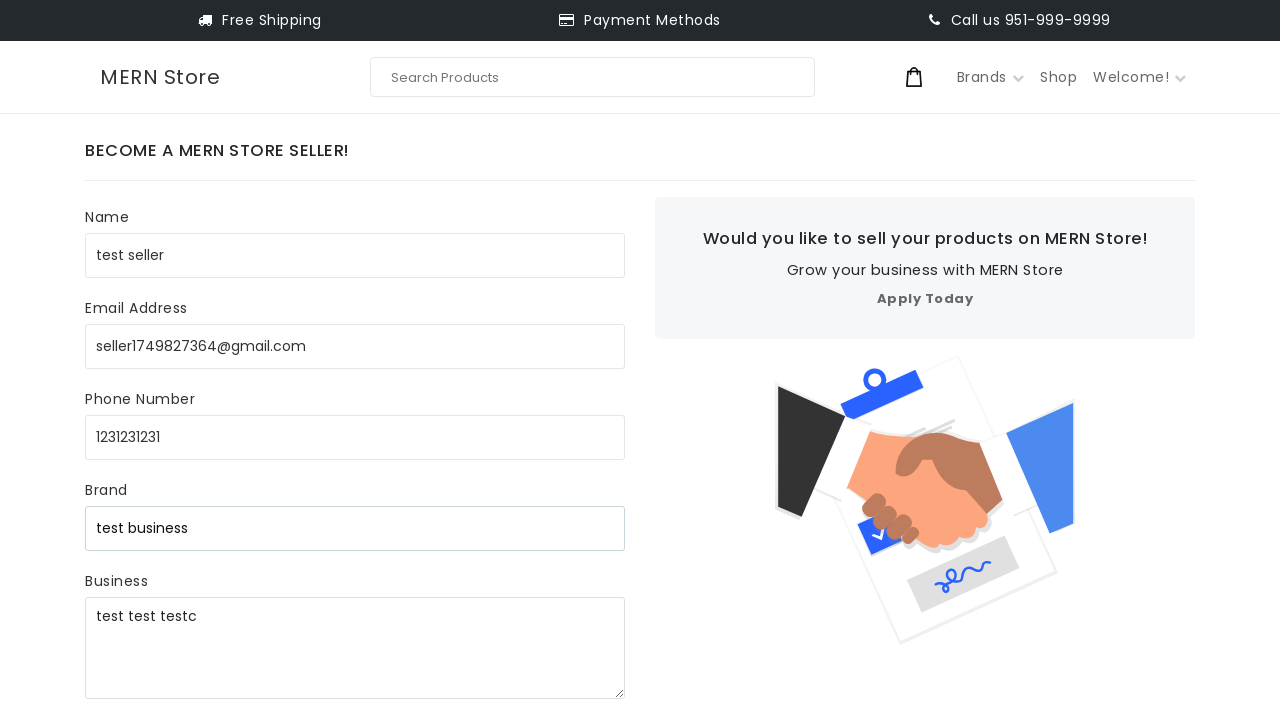

Clicked Submit button to complete the seller form at (152, 382) on internal:role=button[name="Submit"i]
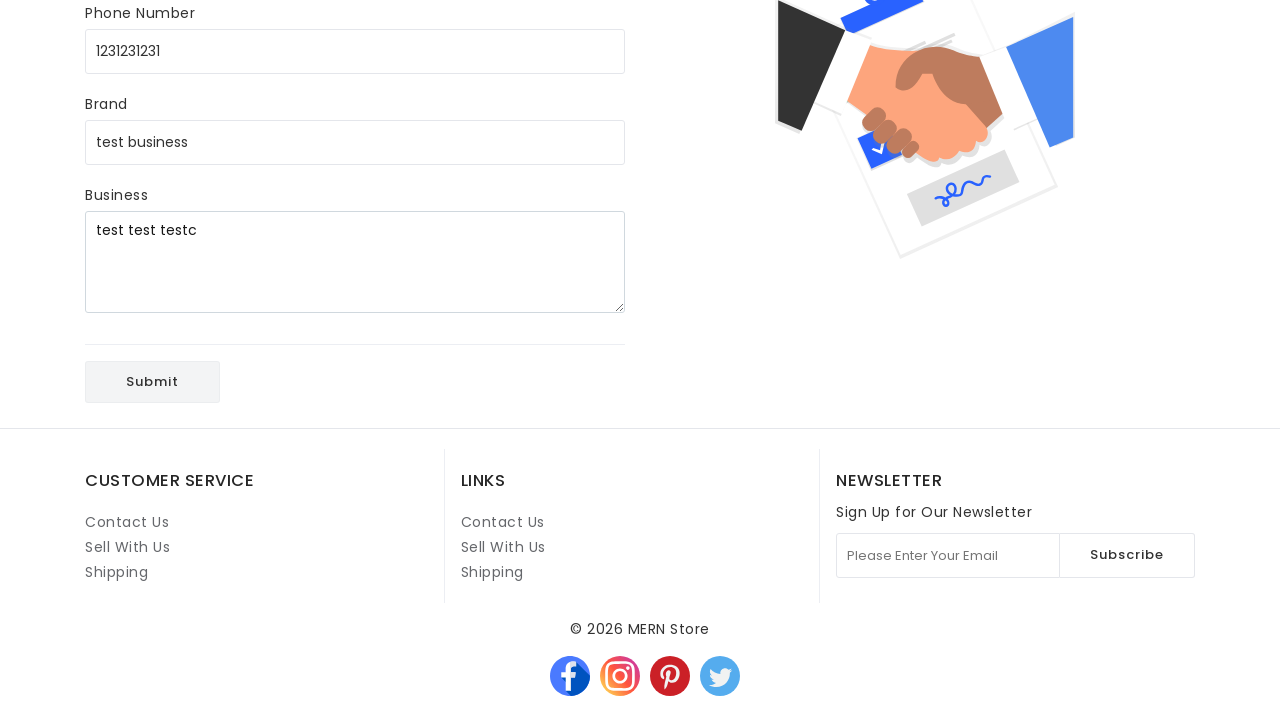

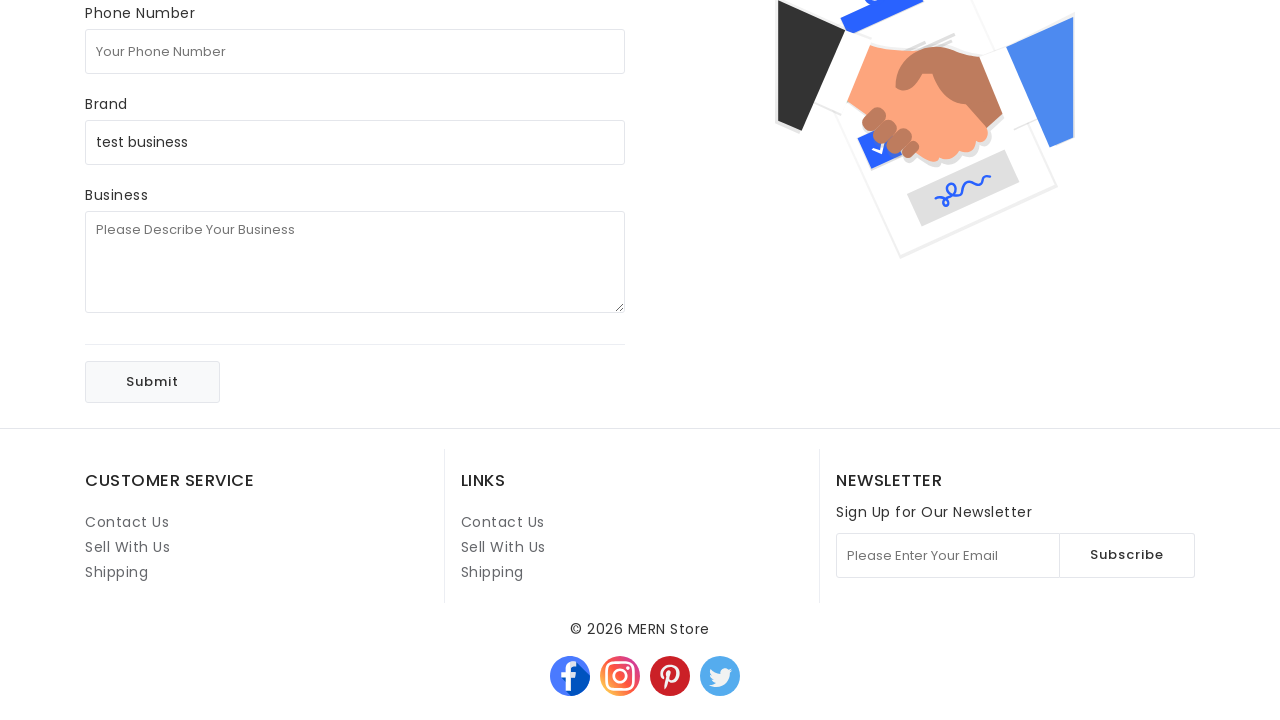